Tests JavaScript prompt alert handling by navigating to W3Schools tryit editor, clicking a button to trigger a prompt, entering text into the prompt, accepting it, and verifying the entered text is displayed on the page.

Starting URL: https://www.w3schools.com/js/tryit.asp?filename=tryjs_prompt

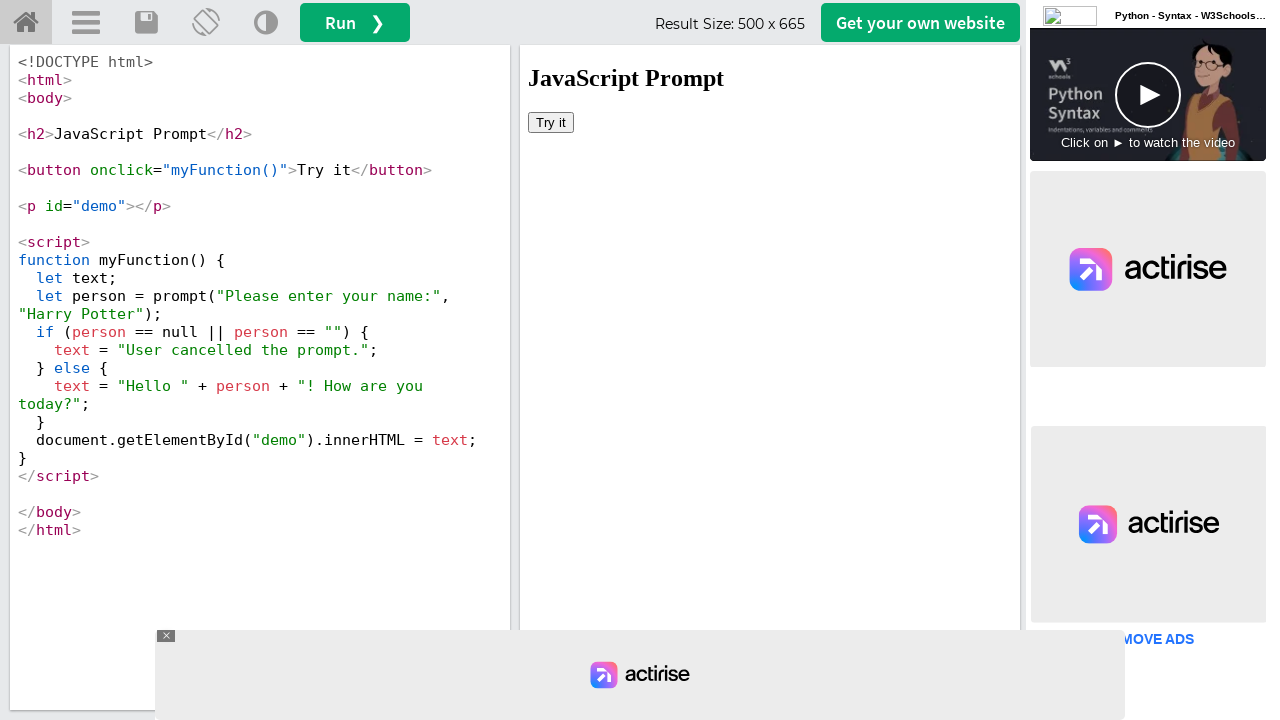

Located iframe element #iframeResult
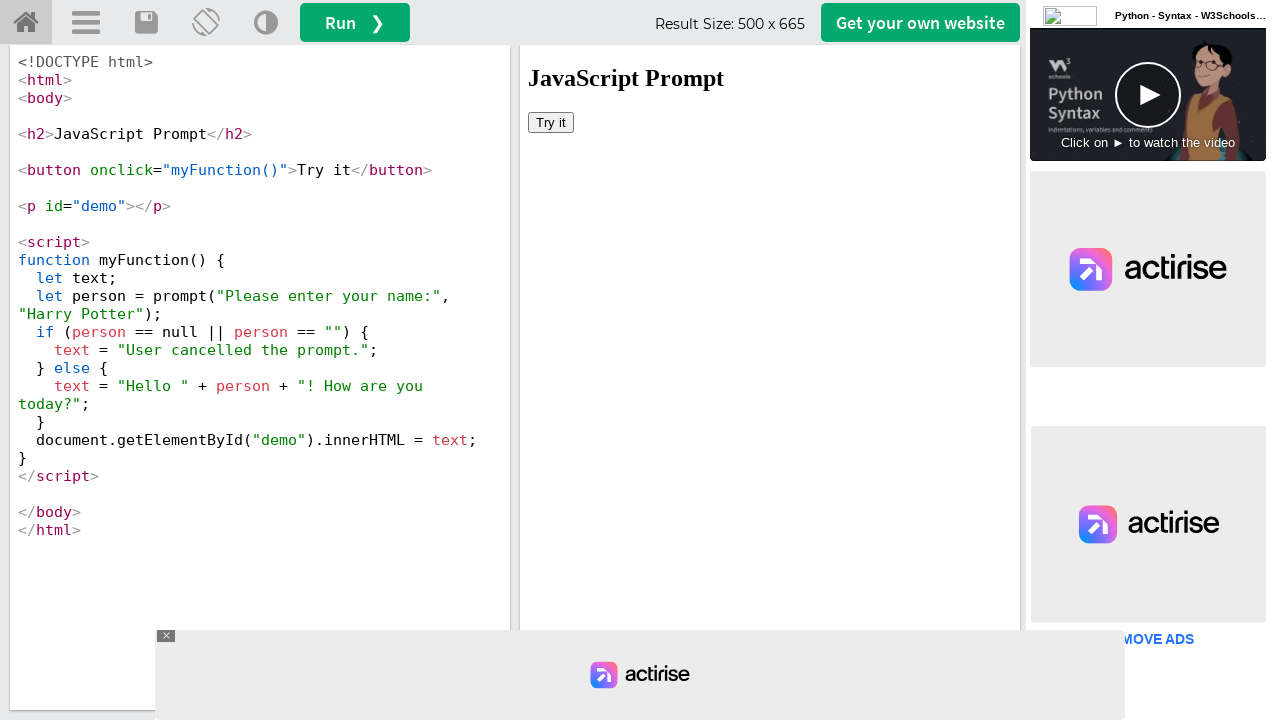

Set up dialog handler to accept prompt with text 'TestUser247'
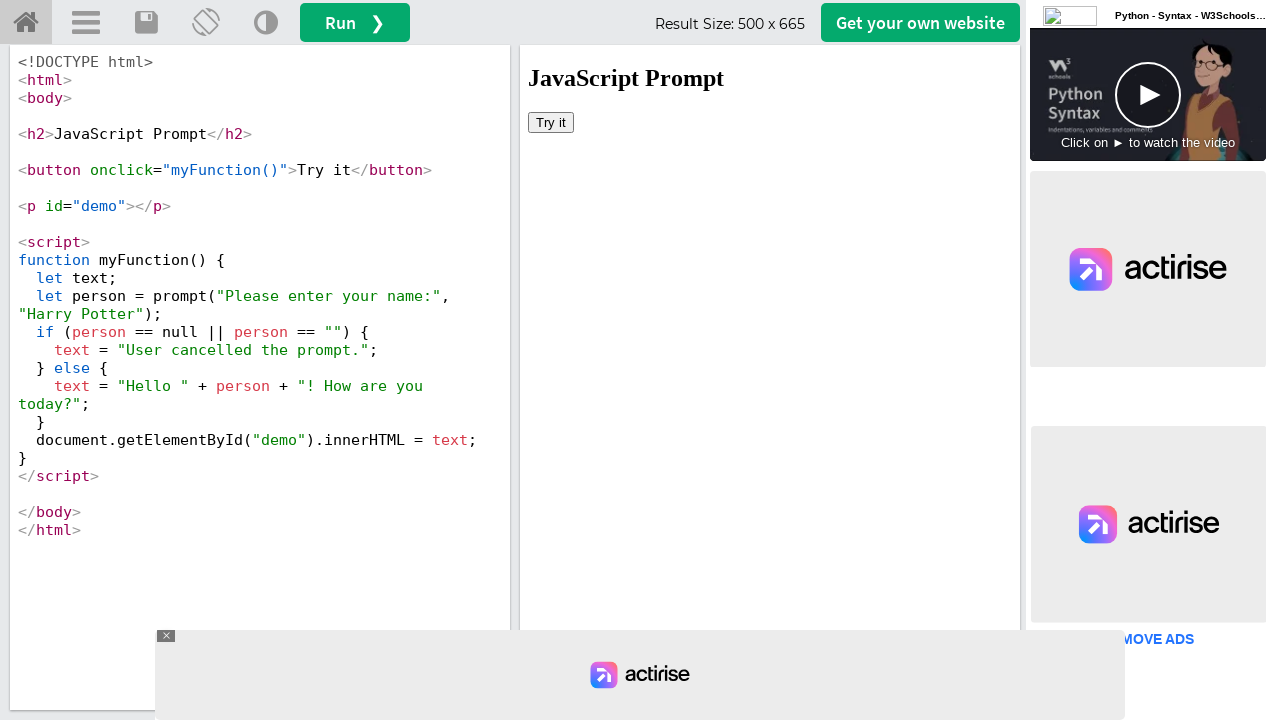

Clicked 'Try it' button to trigger the prompt alert at (551, 122) on #iframeResult >> internal:control=enter-frame >> xpath=//button[text()='Try it']
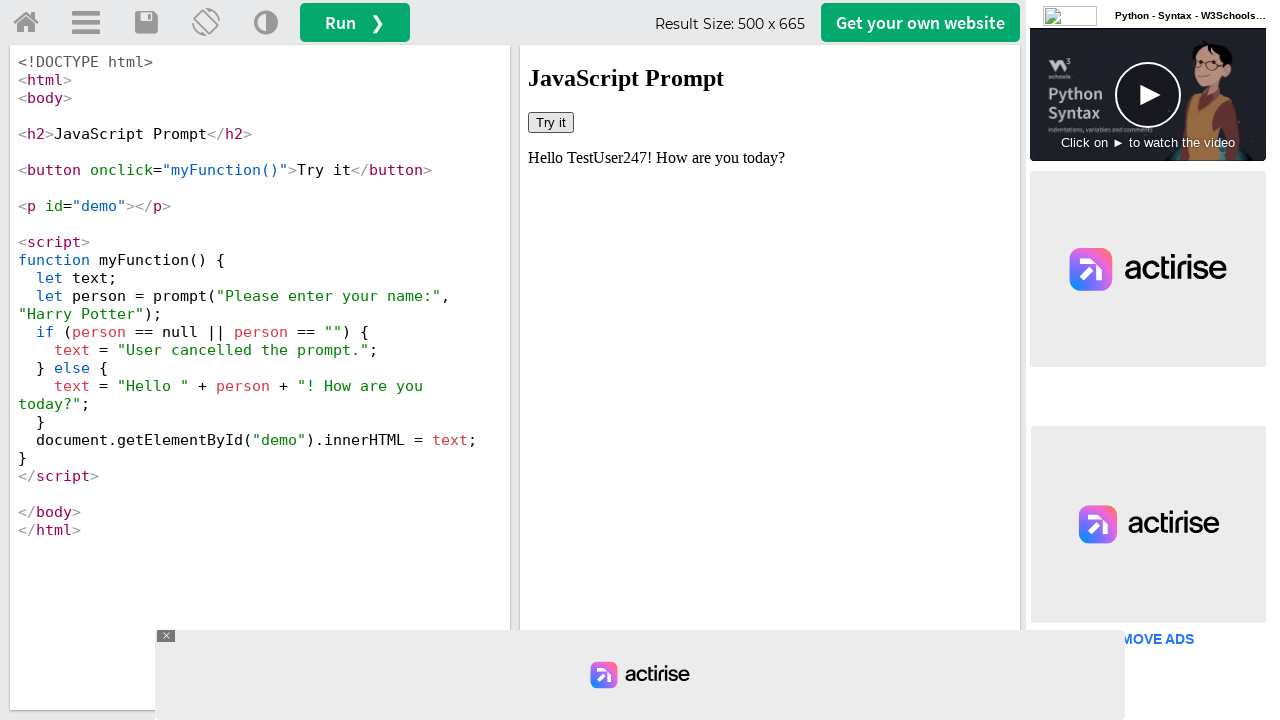

Waited 1000ms for dialog handling to complete
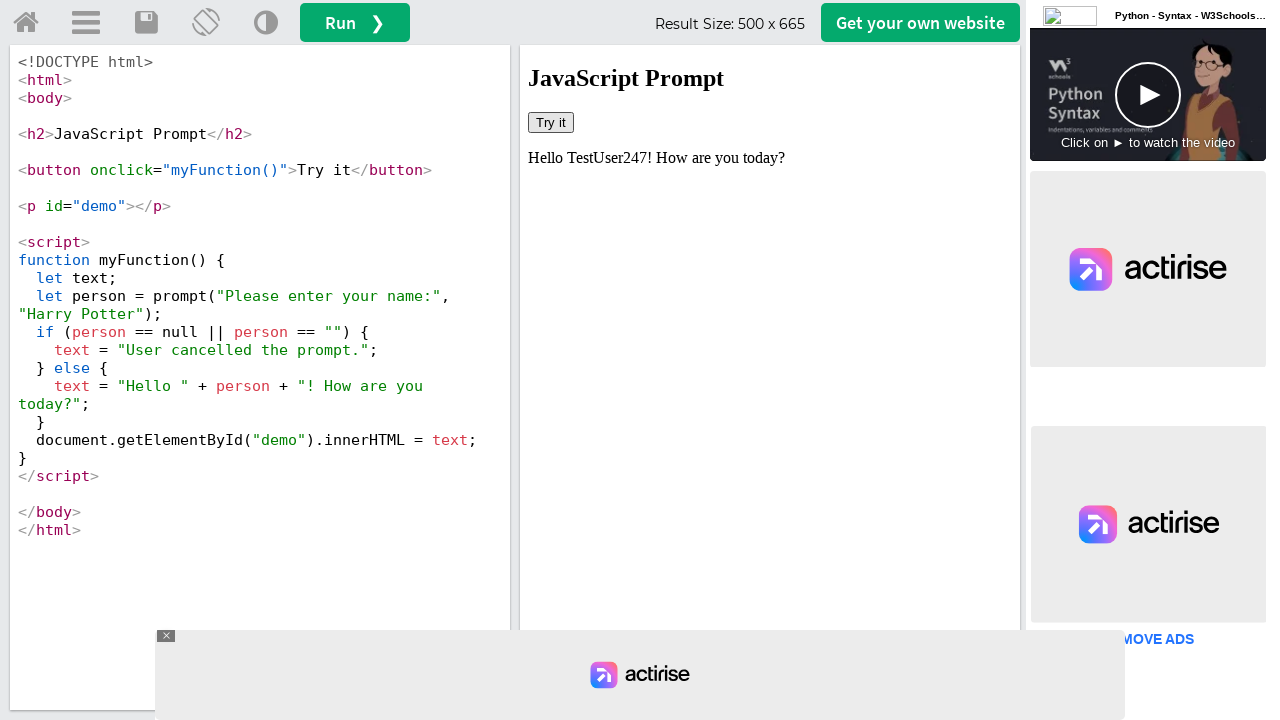

Retrieved text content from #demo element
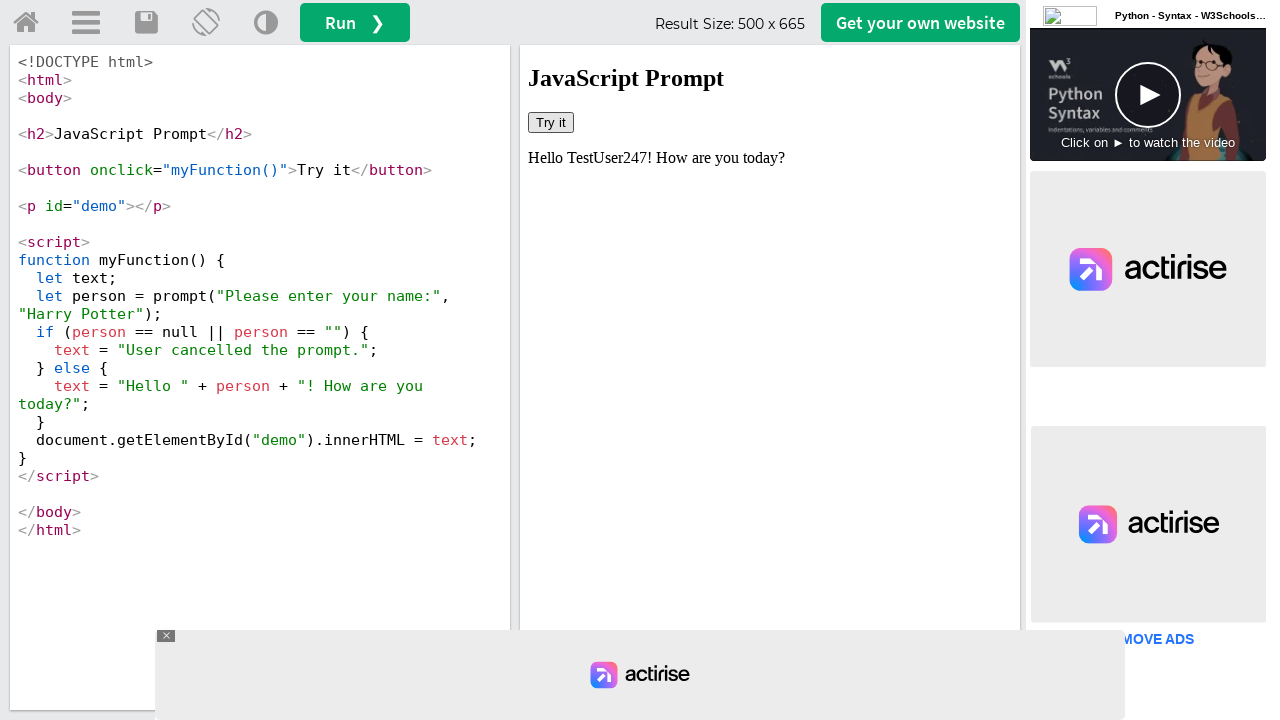

Verified that 'TestUser247' was displayed in the result text
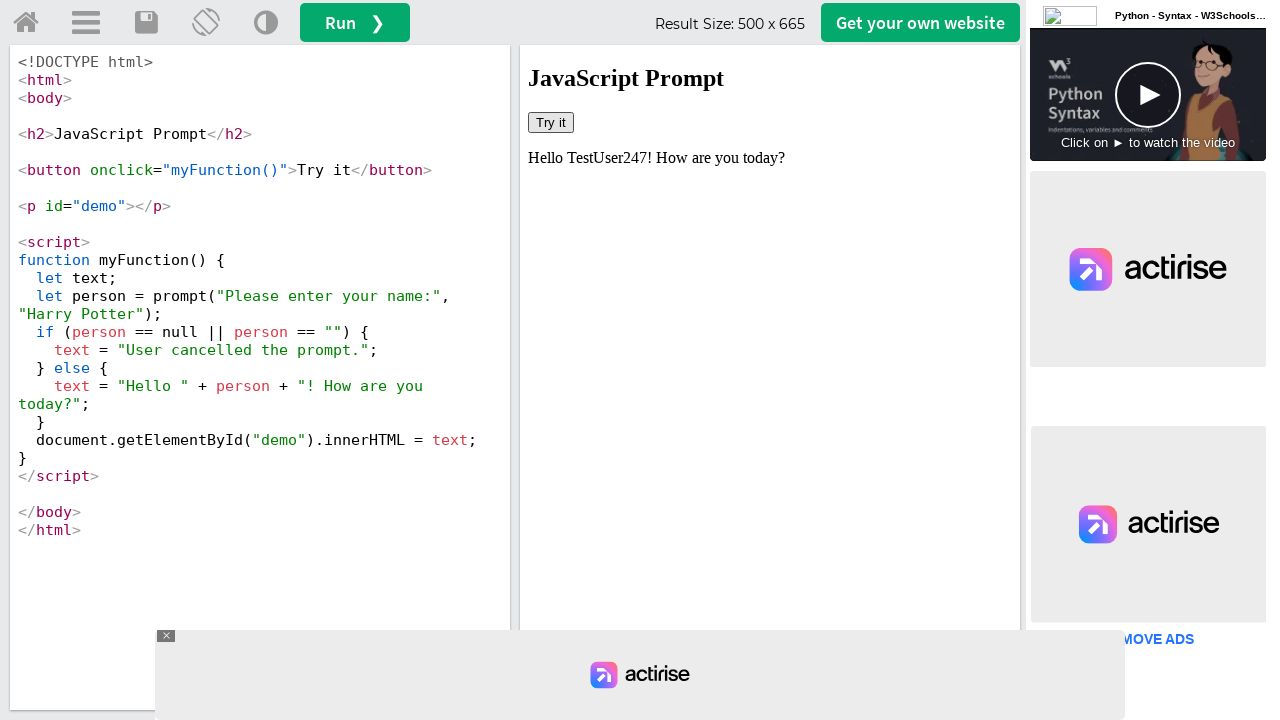

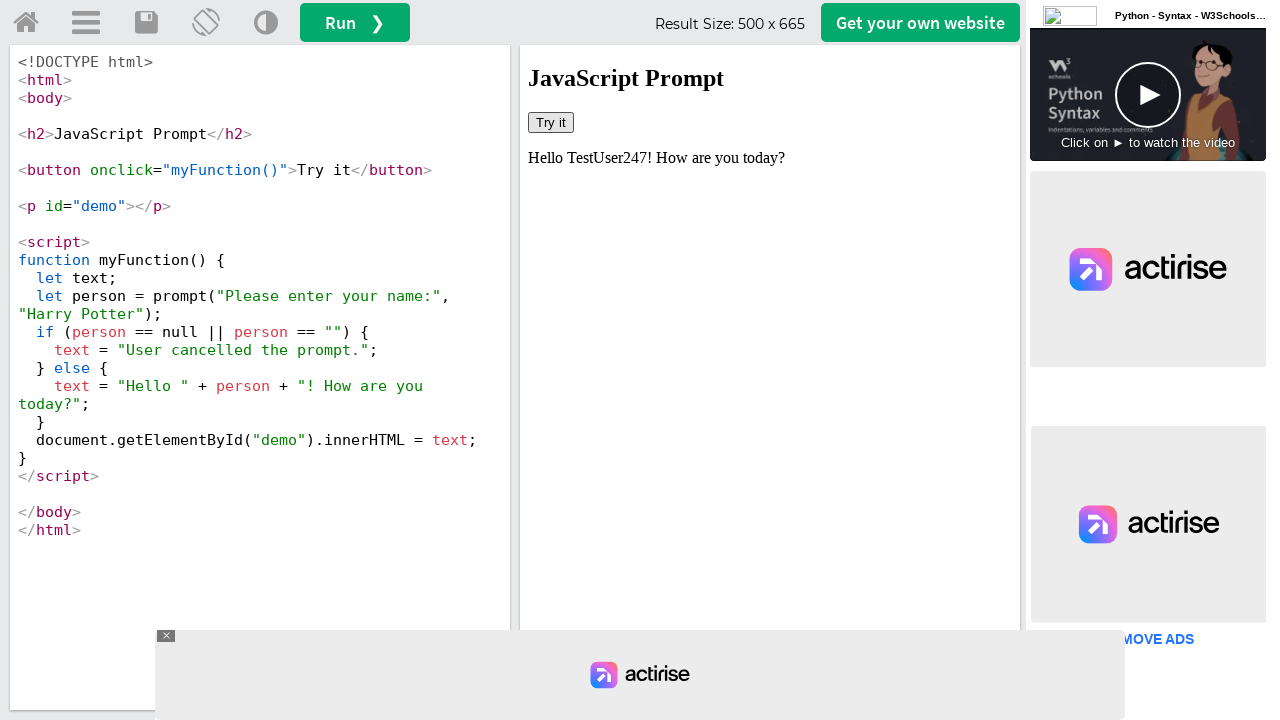